Tests drag-and-drop interaction by dragging one element onto another droppable target element

Starting URL: http://jqueryui.com/demos/droppable/

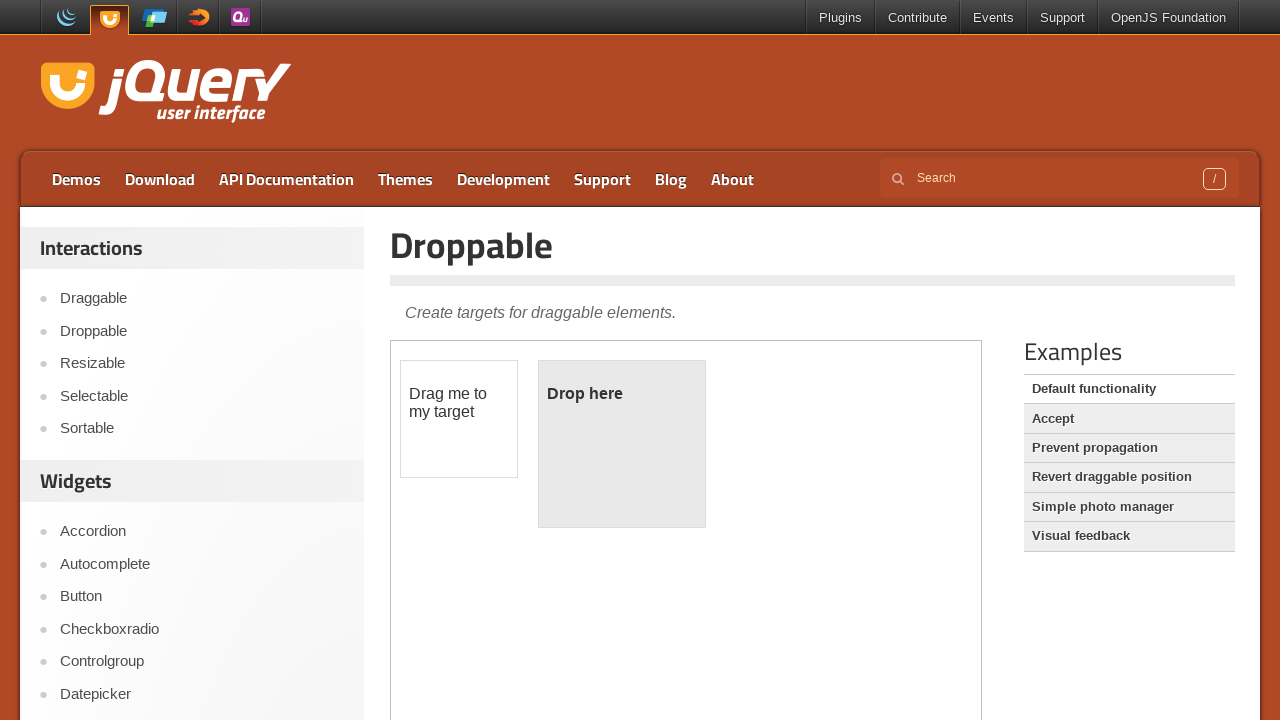

Located the iframe containing the droppable demo
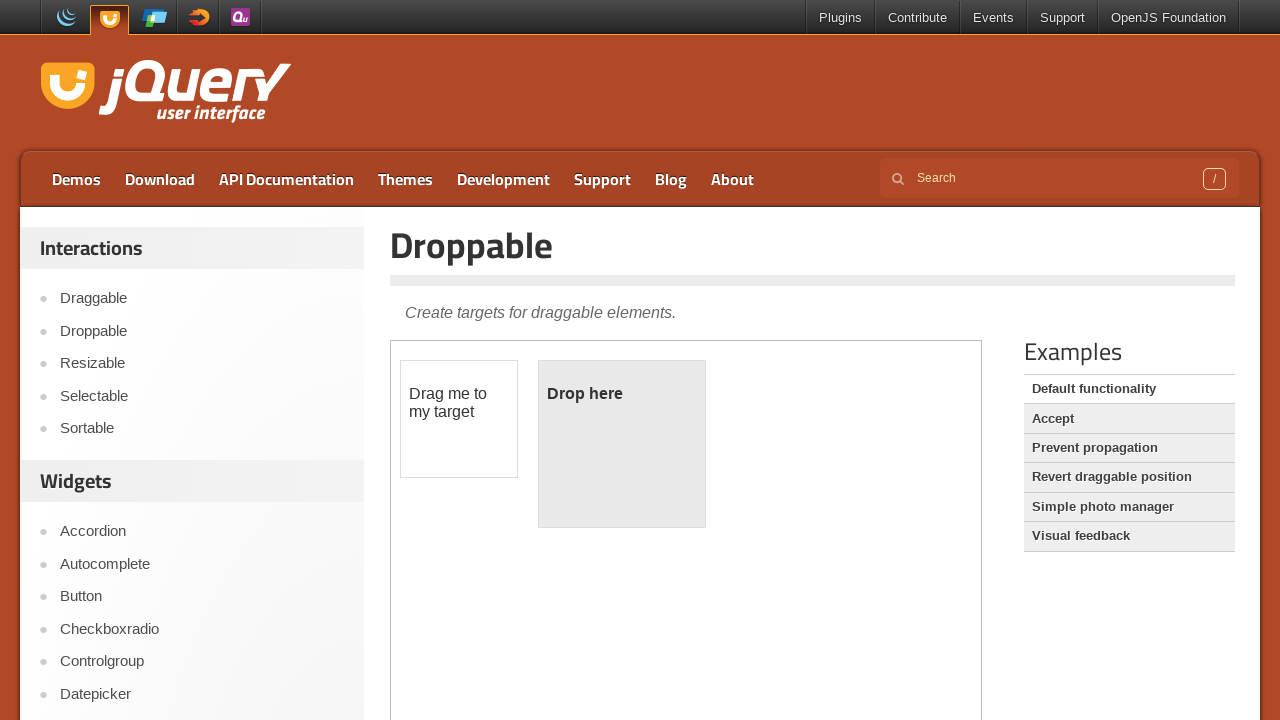

Located the draggable element
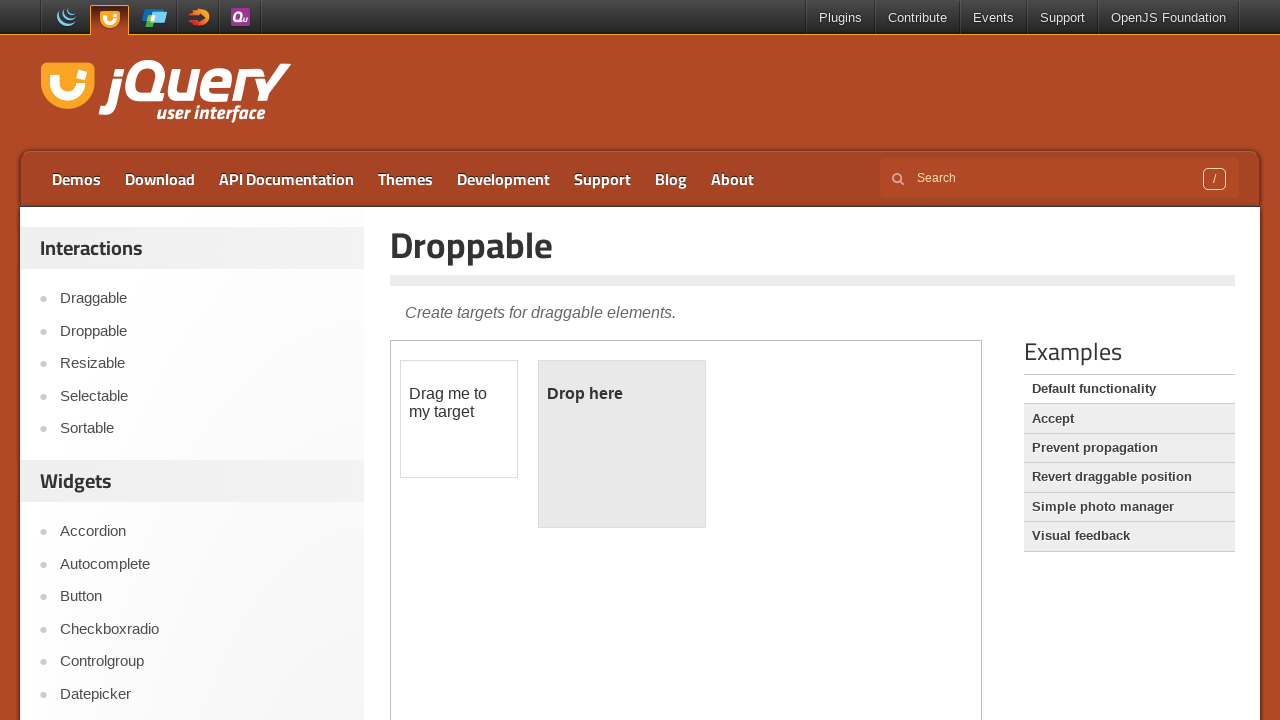

Located the droppable target element
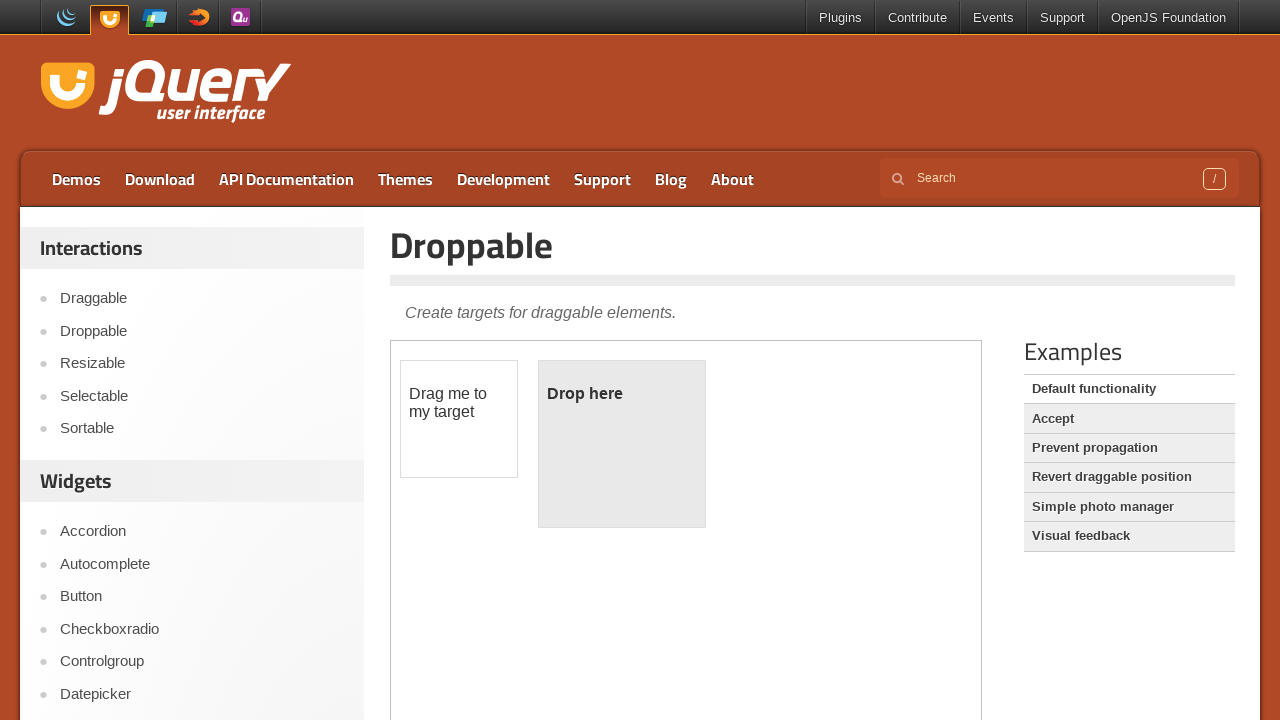

Dragged the draggable element onto the droppable target at (622, 444)
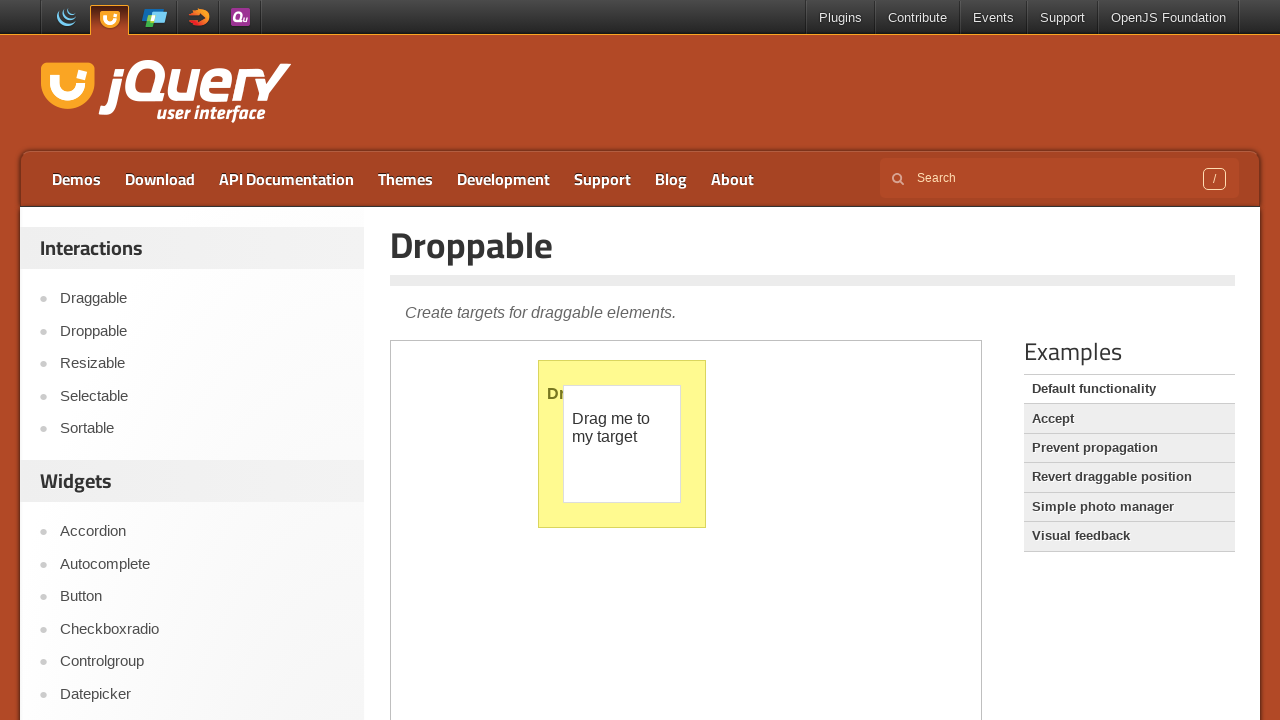

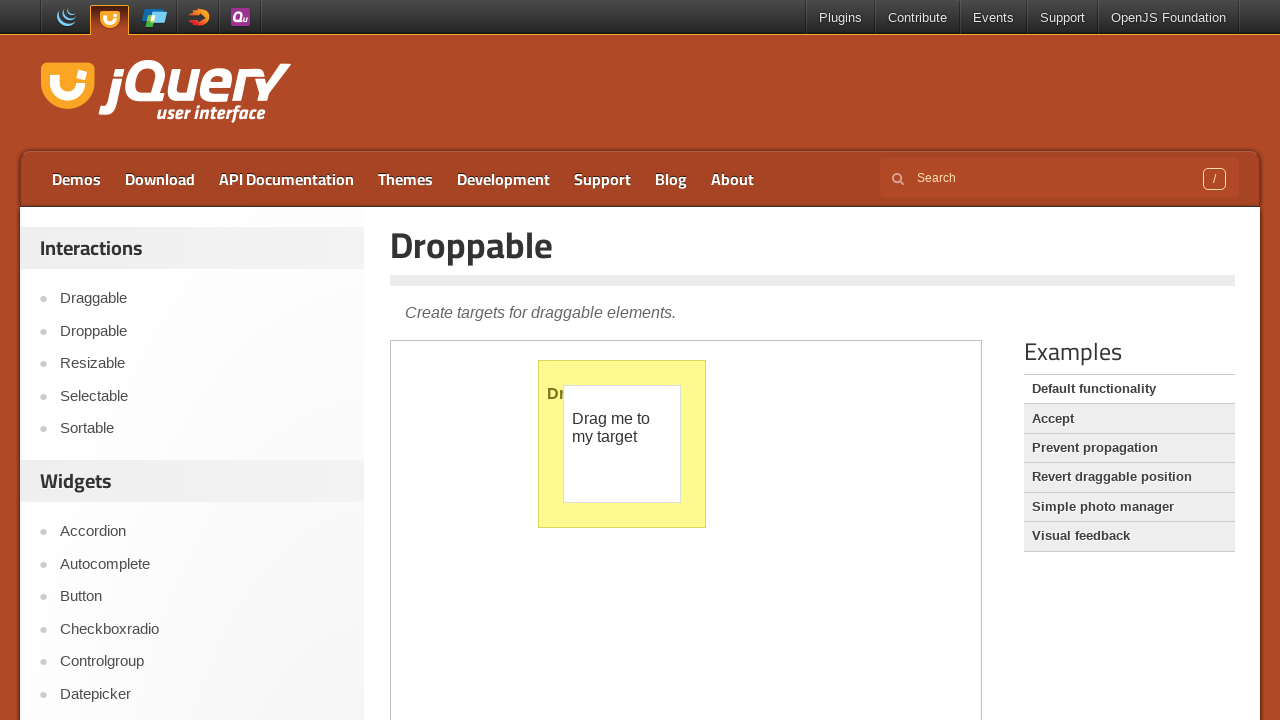